Navigates to Browse Languages and verifies the table headers (Language, Author, Date, Comments, Rate) are present

Starting URL: http://www.99-bottles-of-beer.net/

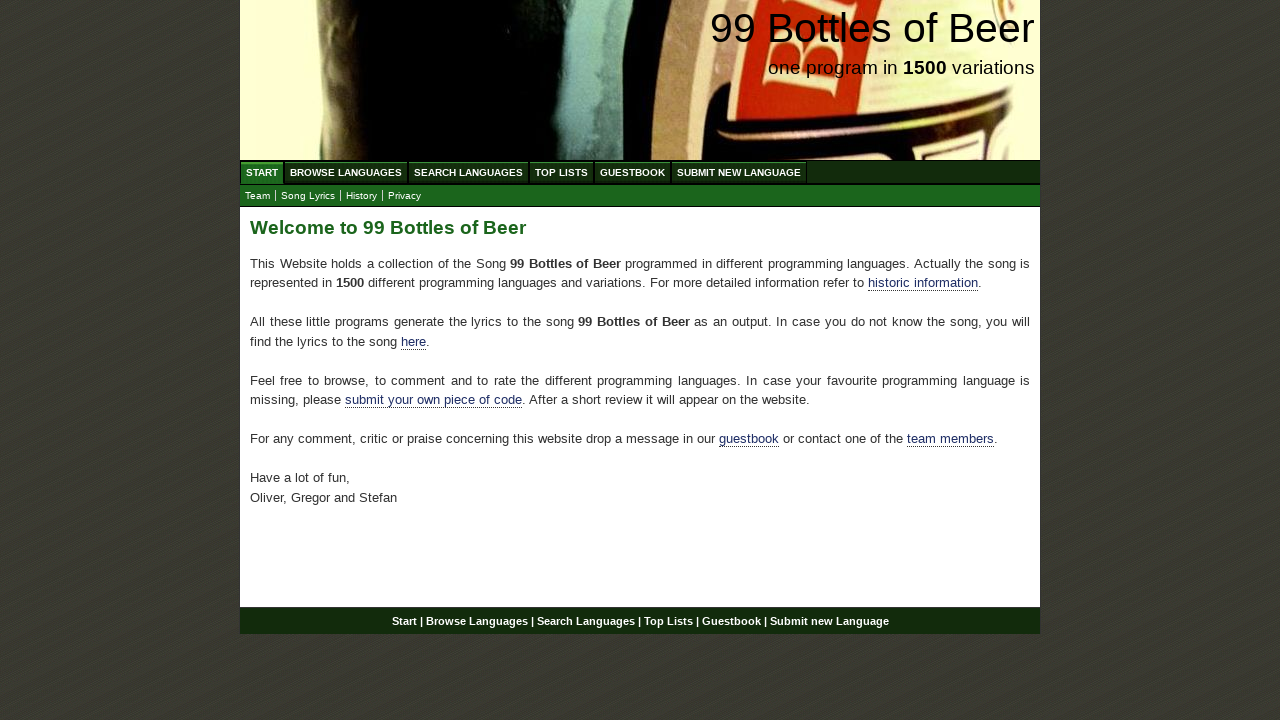

Clicked on Browse Languages menu at (346, 172) on #menu [href='/abc.html']
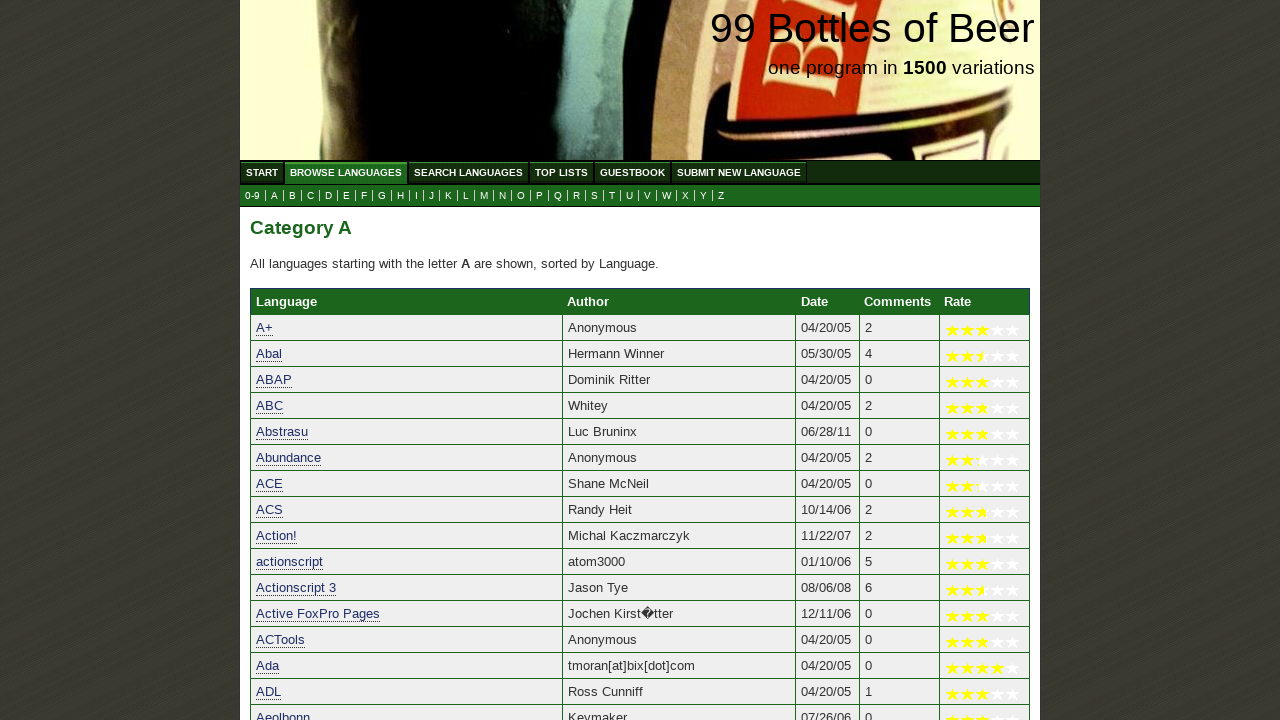

Waited for table to load - first row appeared
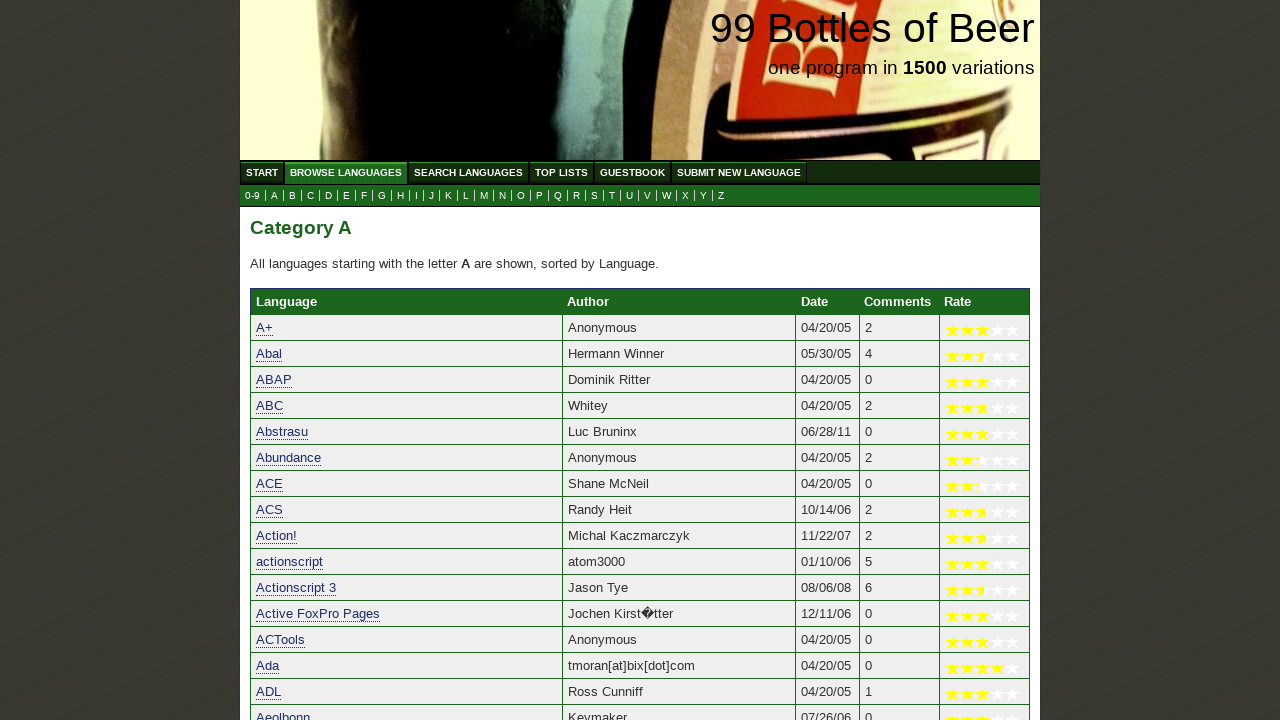

Verified 'Language' header is visible
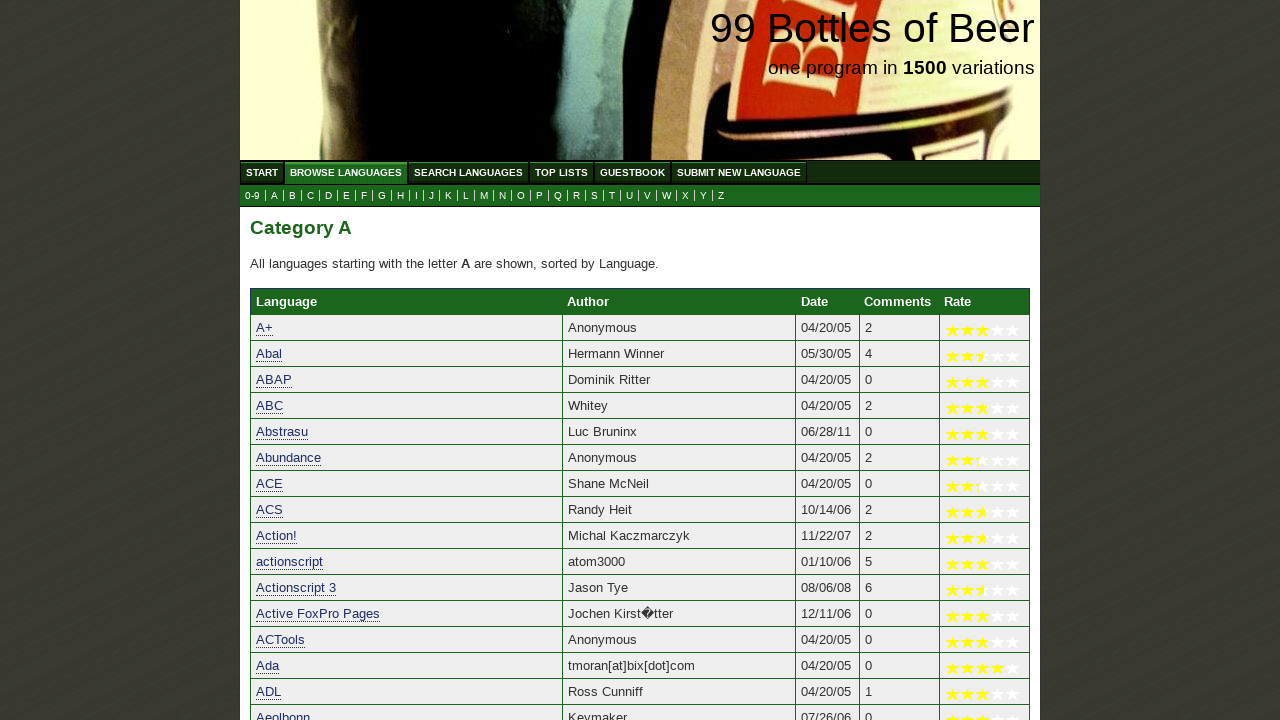

Verified 'Author' header is visible
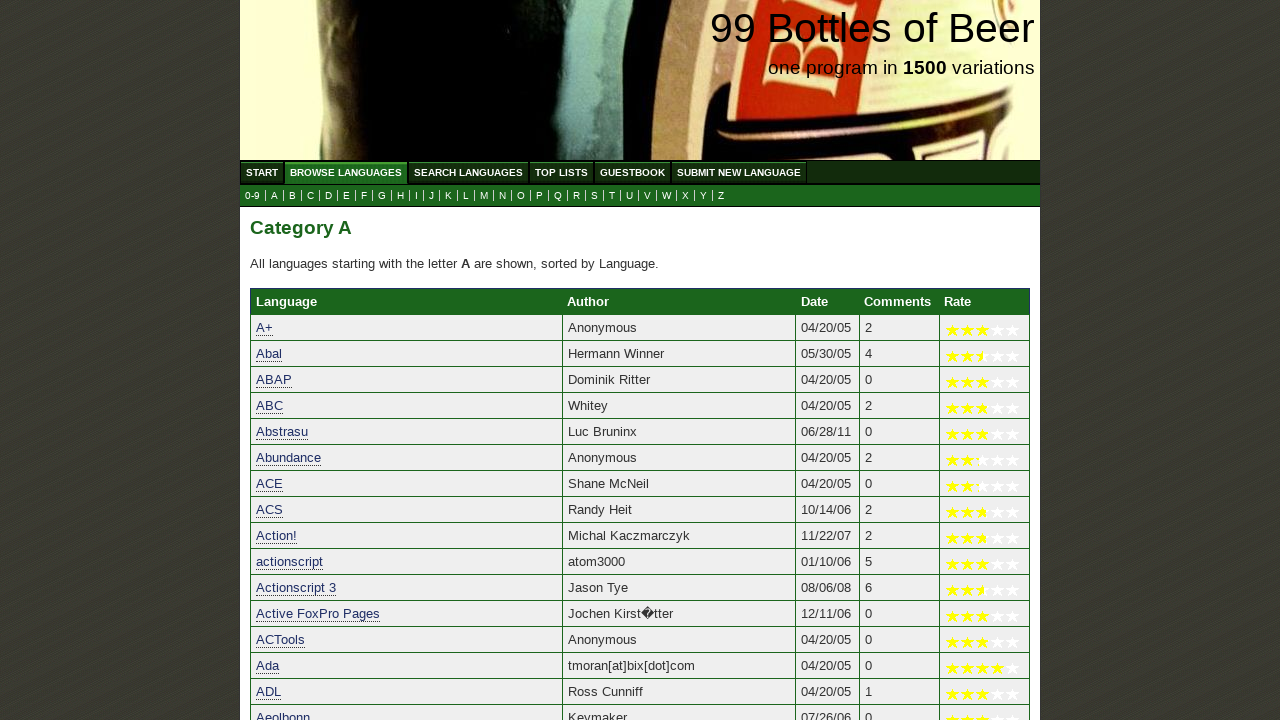

Verified 'Date' header is visible
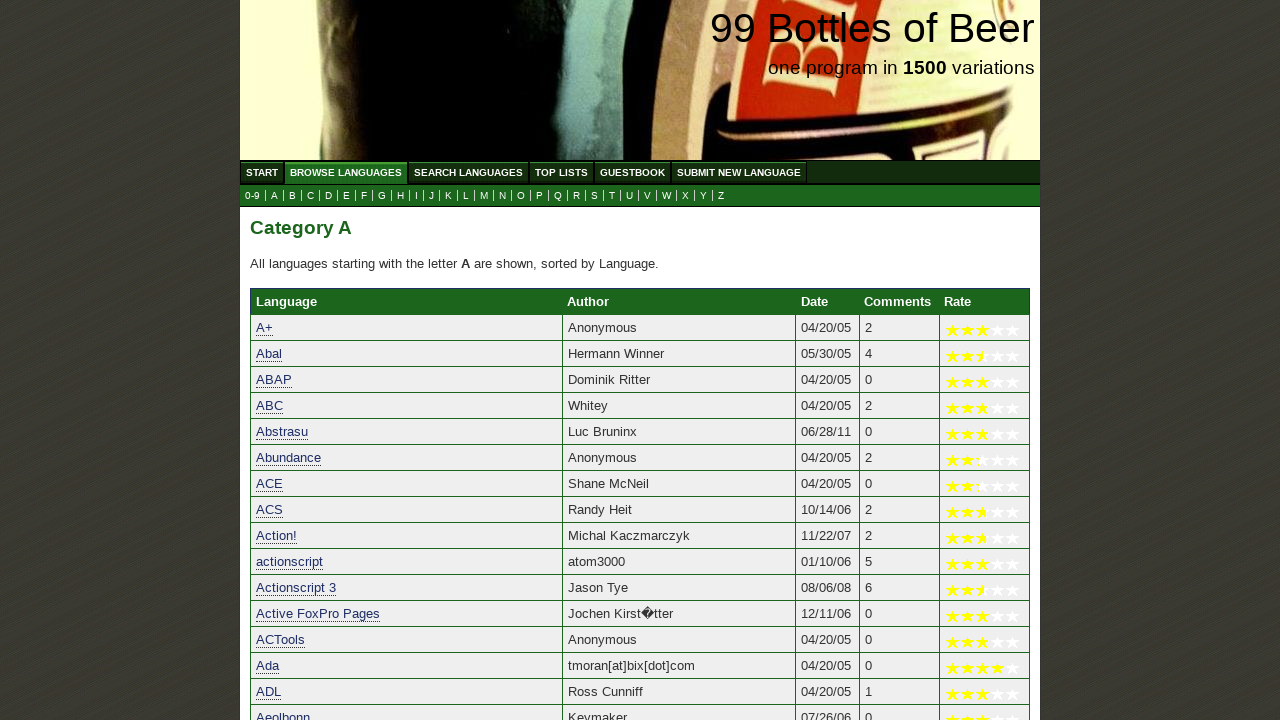

Verified 'Comments' header is visible
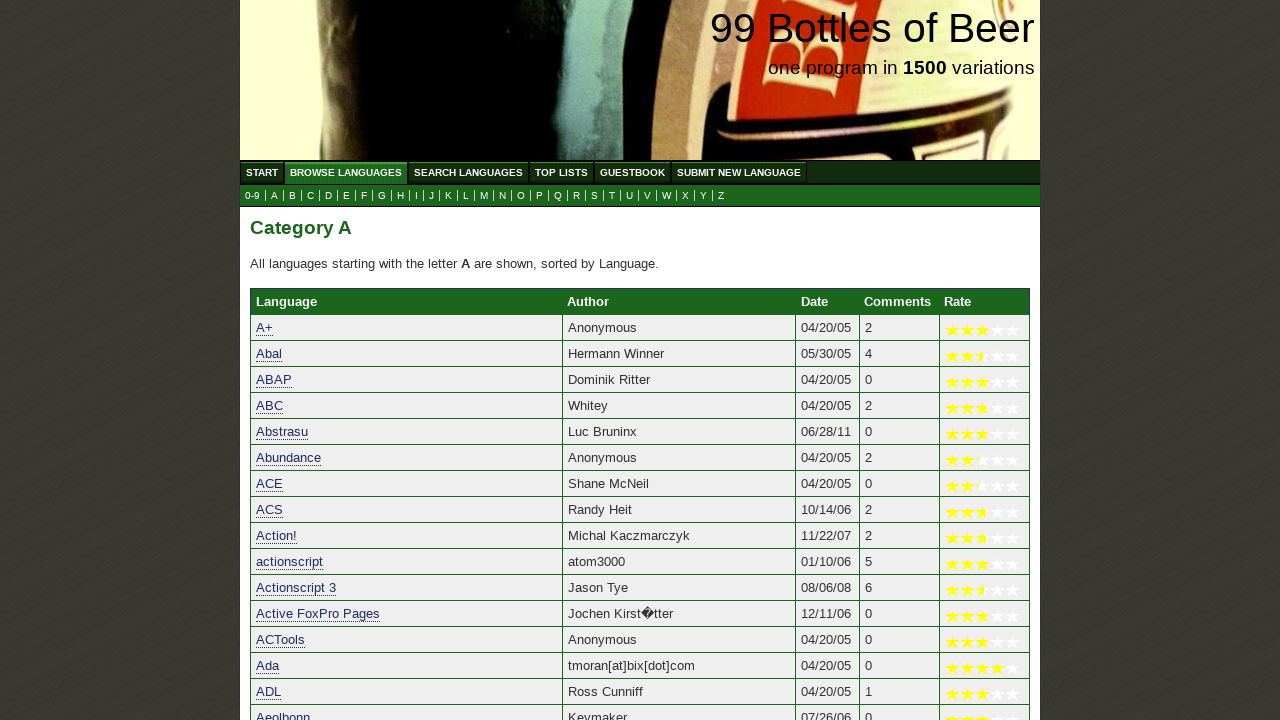

Verified 'Rate' header is visible
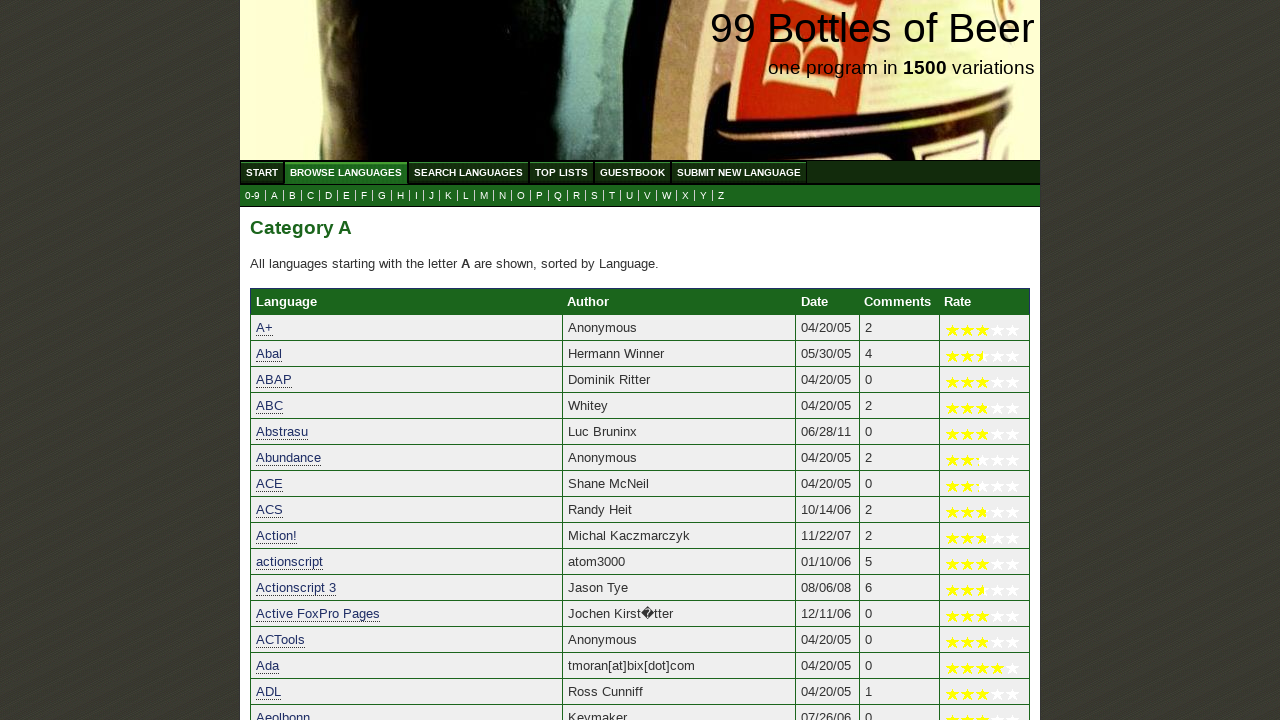

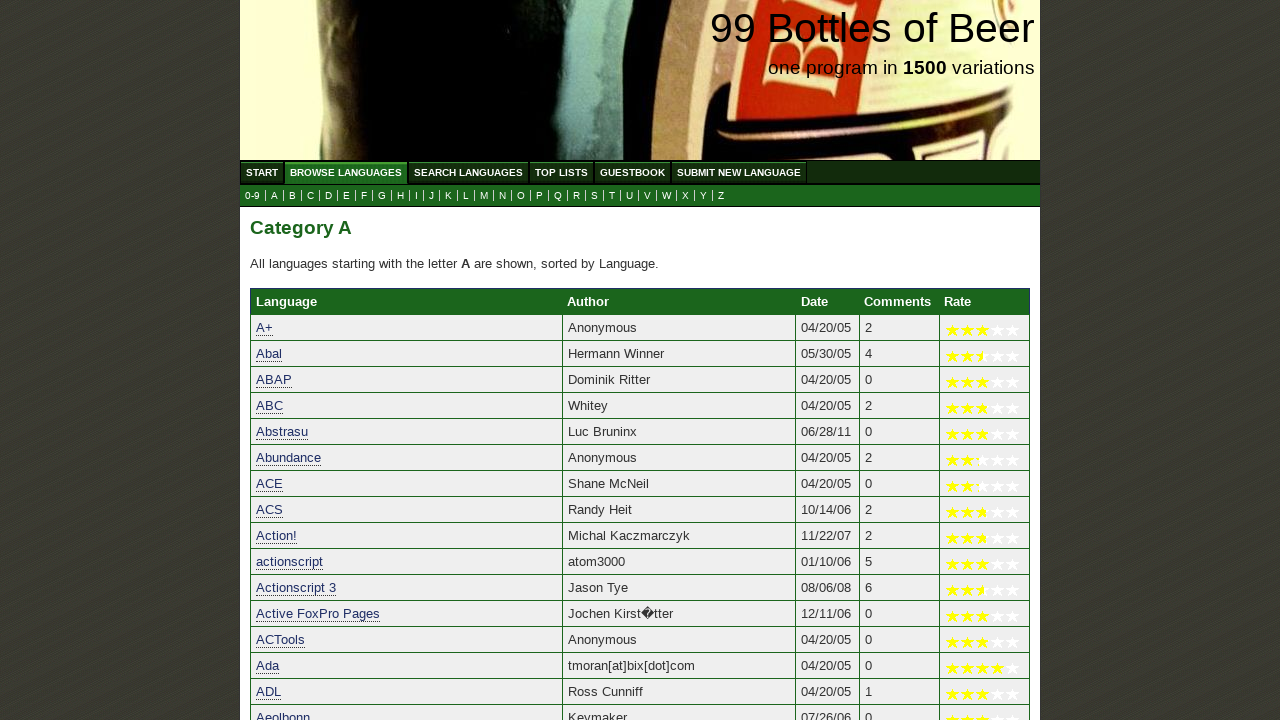